Navigates to Form Authentication page and verifies the href attribute of Elemental Selenium link

Starting URL: https://the-internet.herokuapp.com/

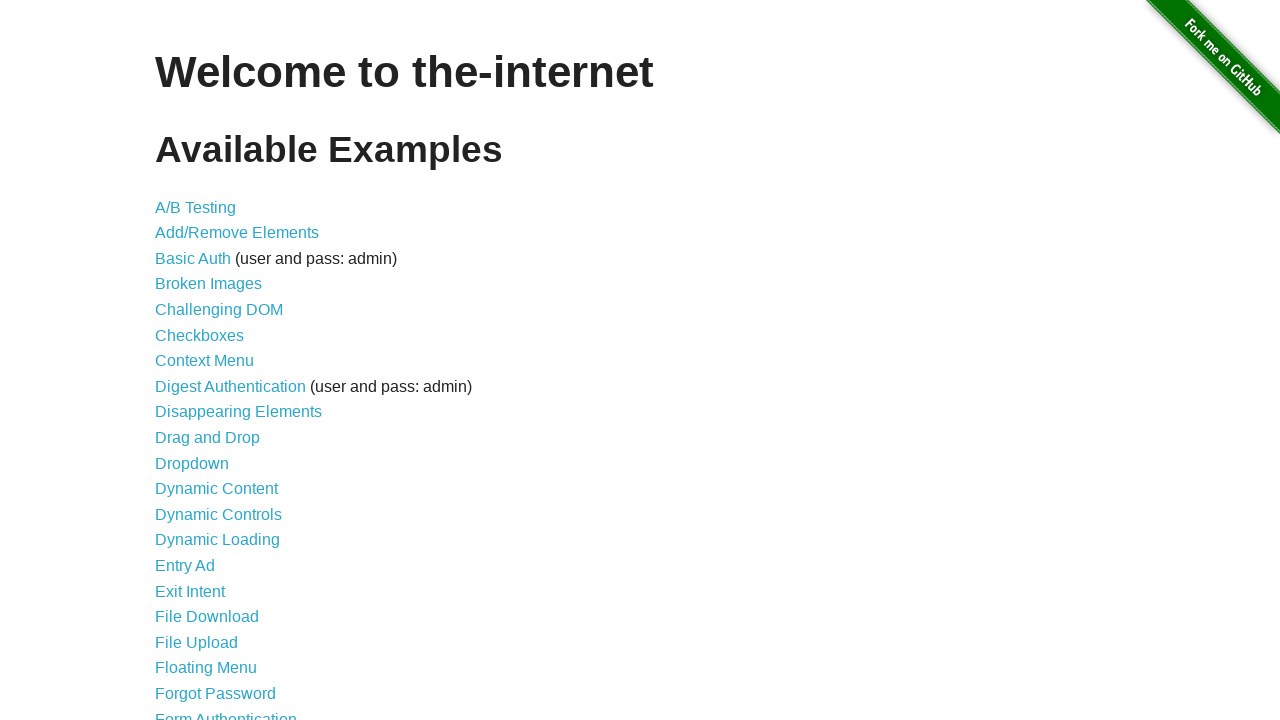

Clicked on Form Authentication link at (226, 712) on text=Form Authentication
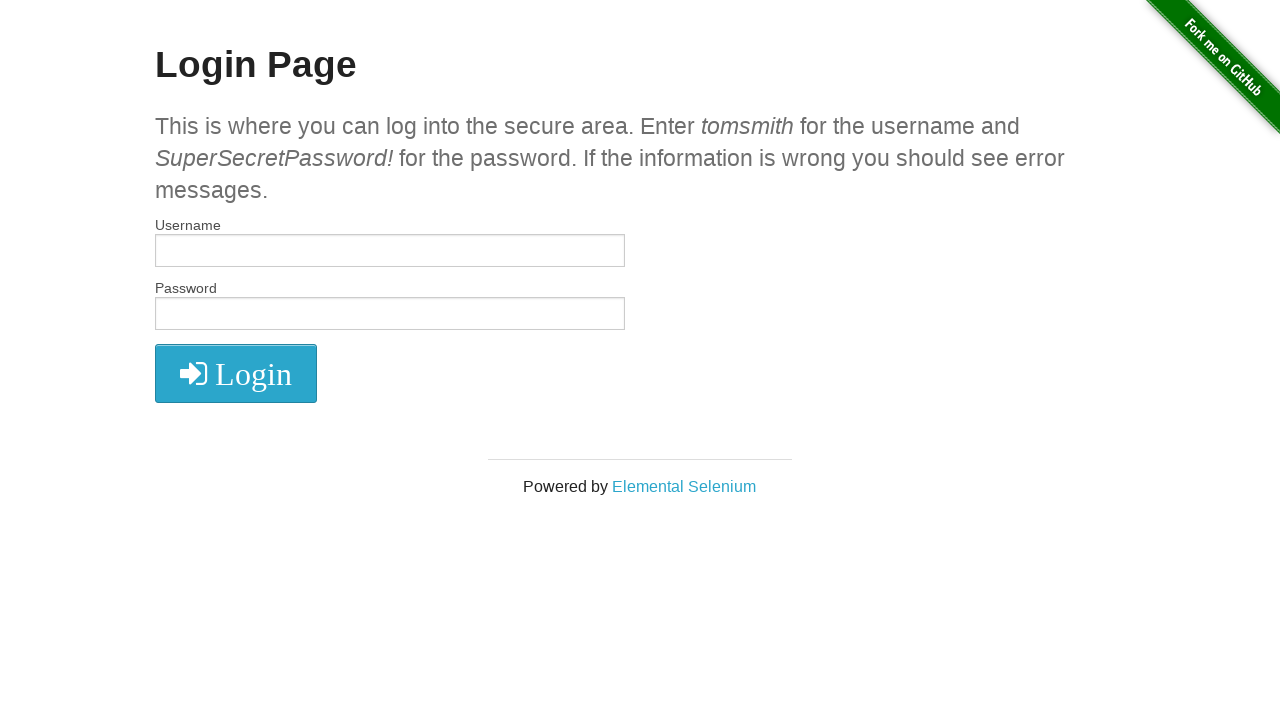

Retrieved href attribute from Elemental Selenium link
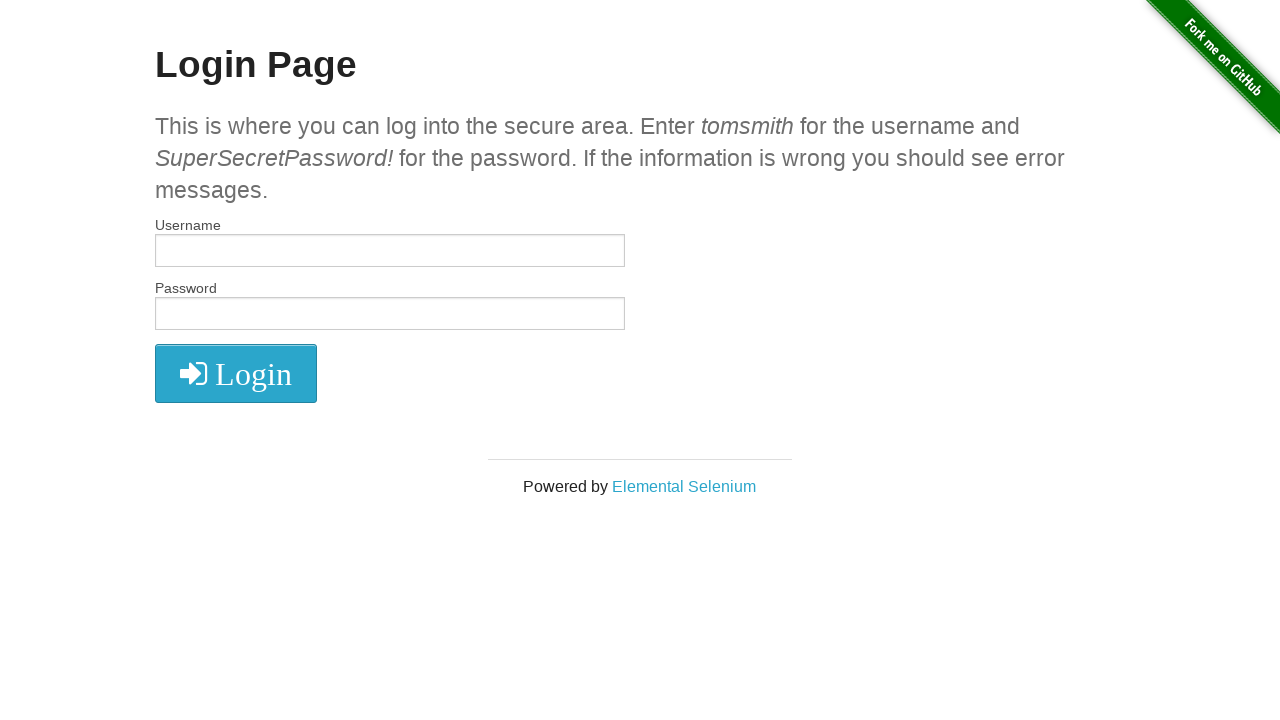

Verified href attribute equals 'http://elementalselenium.com/'
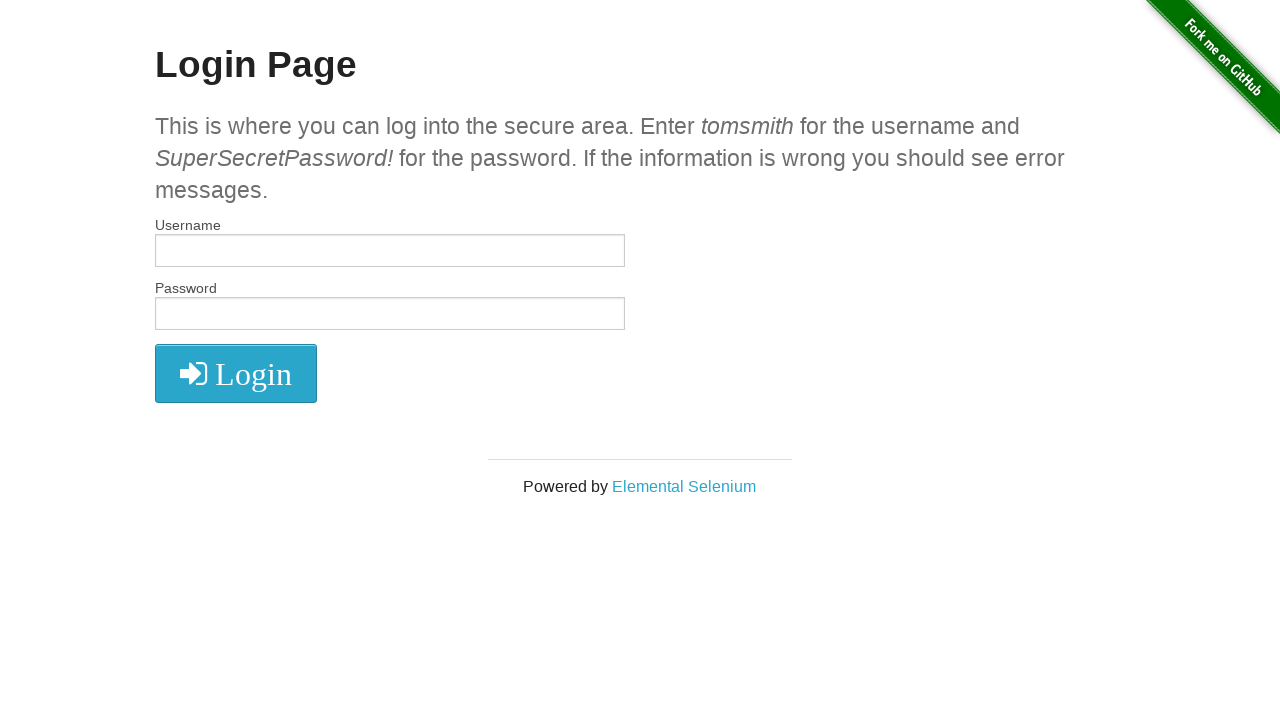

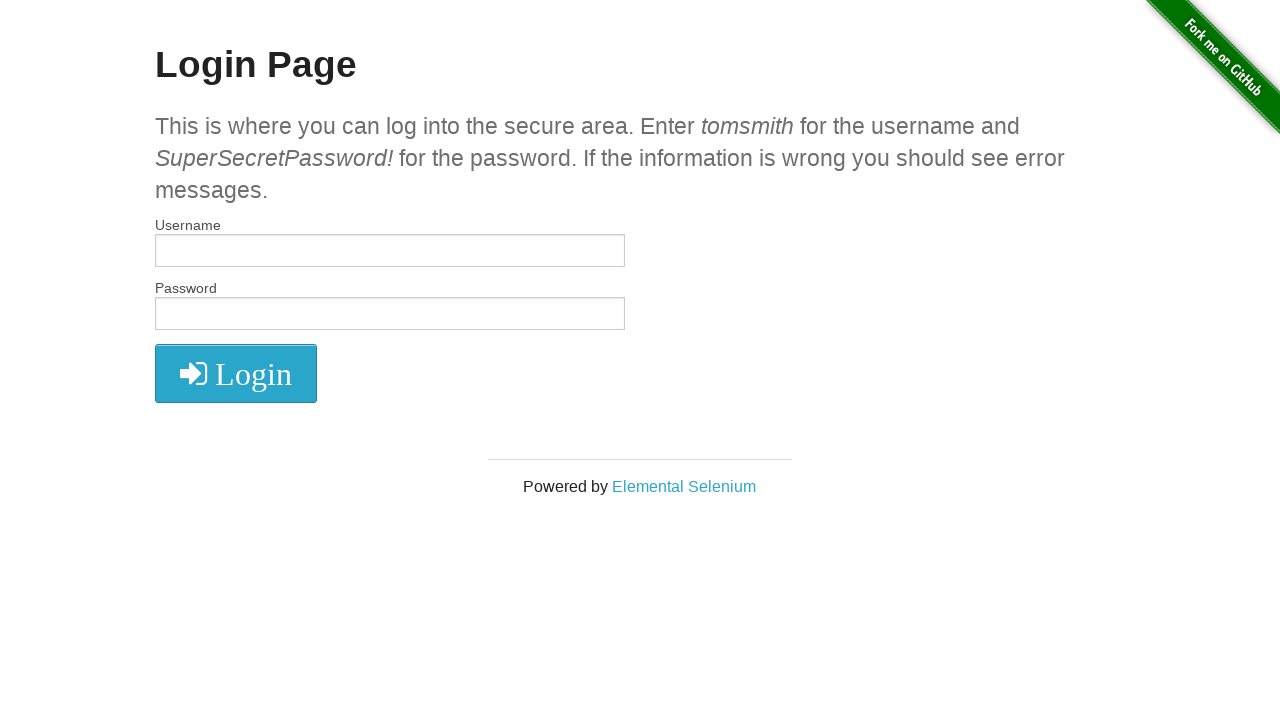